Tests jQuery UI custom dropdown by selecting items from the Speed dropdown and Salutation dropdown, then verifying the selected values are displayed correctly.

Starting URL: https://jqueryui.com/resources/demos/selectmenu/default.html

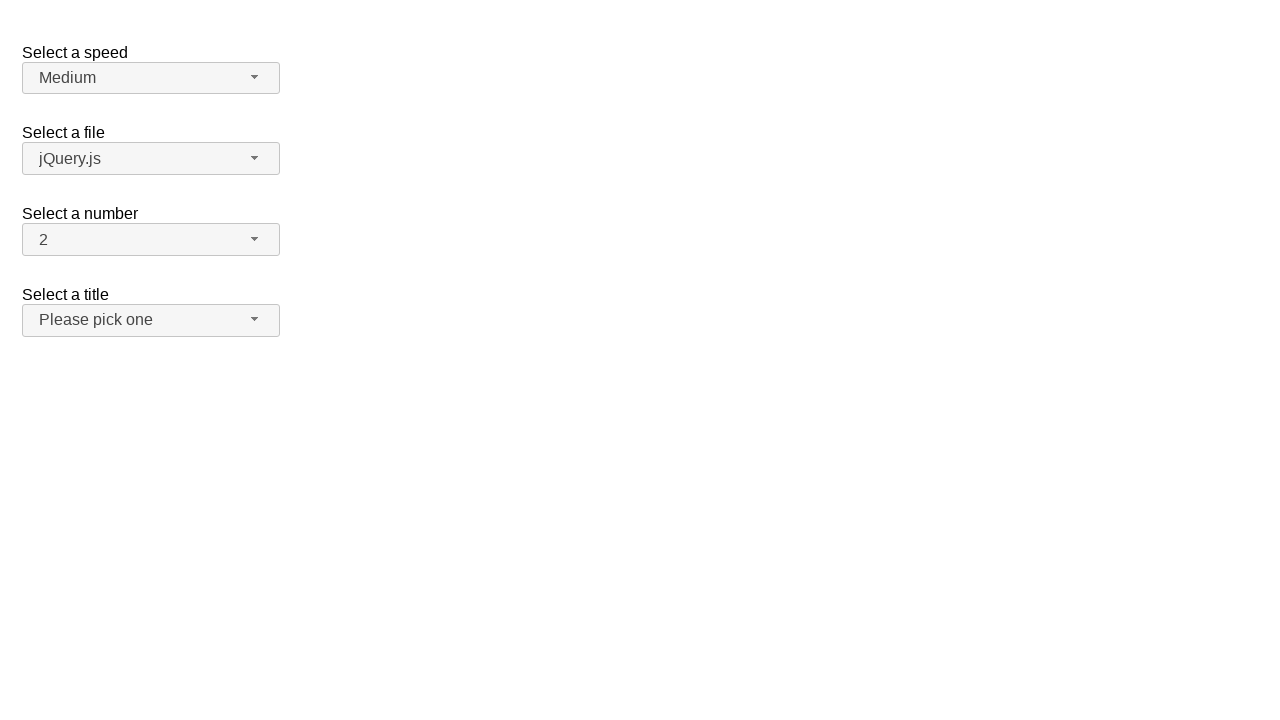

Clicked Speed dropdown button to open menu at (151, 78) on span#speed-button
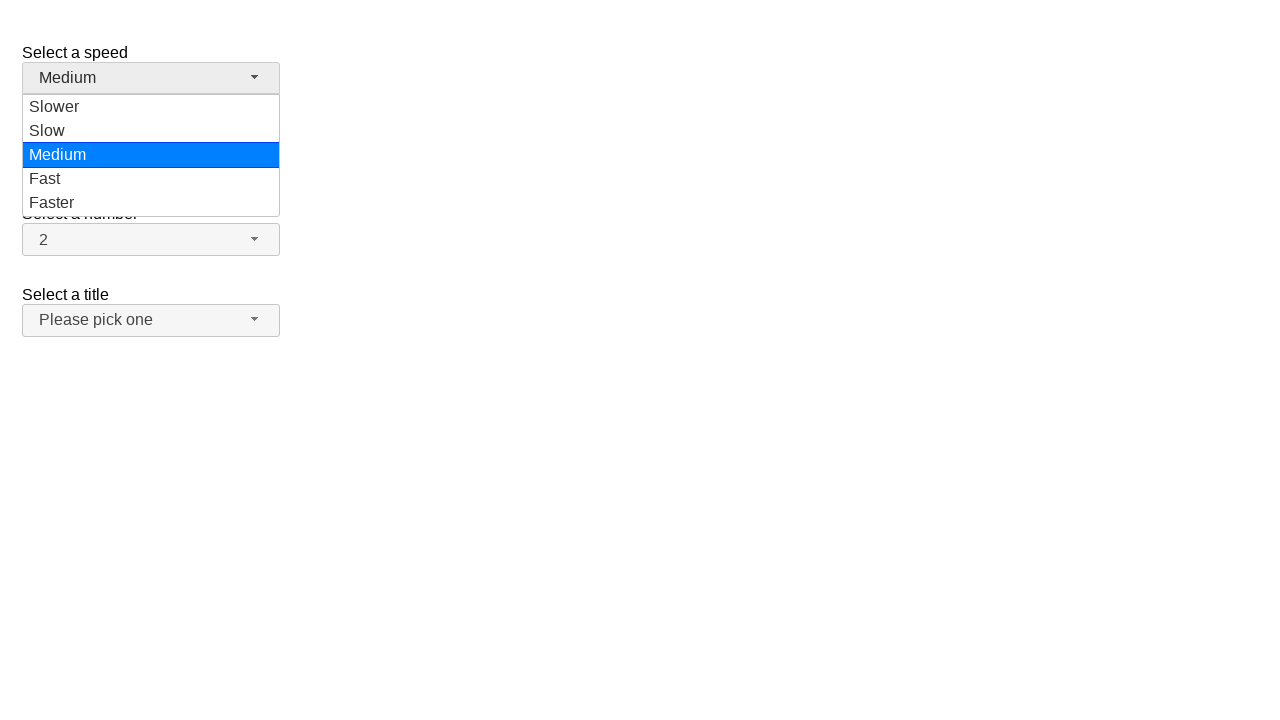

Speed dropdown menu loaded with options
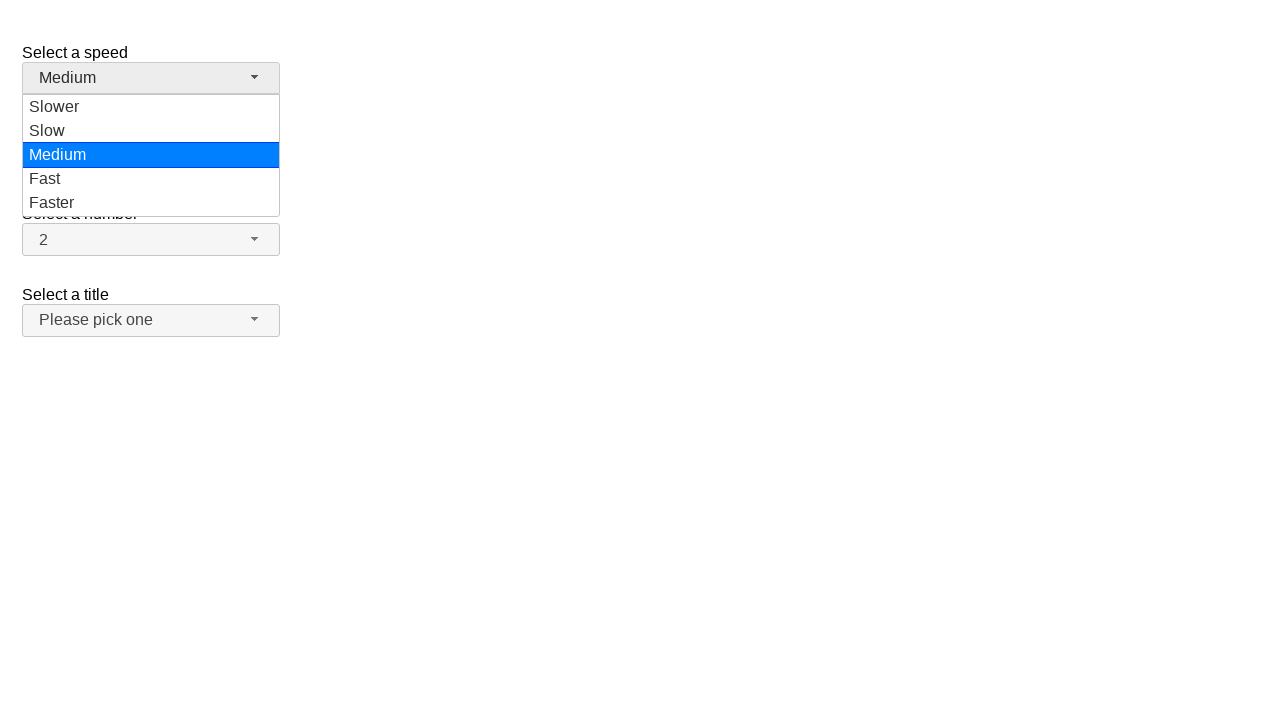

Selected 'Fast' option from Speed dropdown at (151, 179) on ul#speed-menu div[role='option']:has-text('Fast')
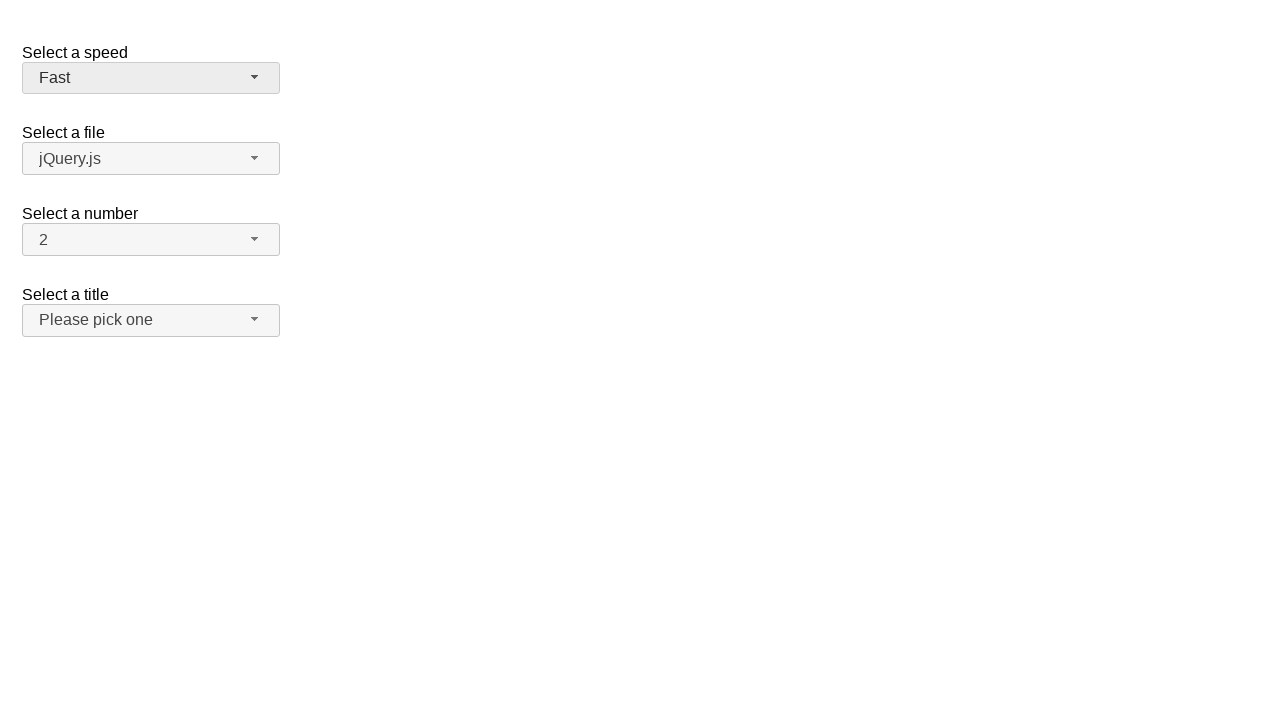

Verified Speed dropdown displays 'Fast' as selected value
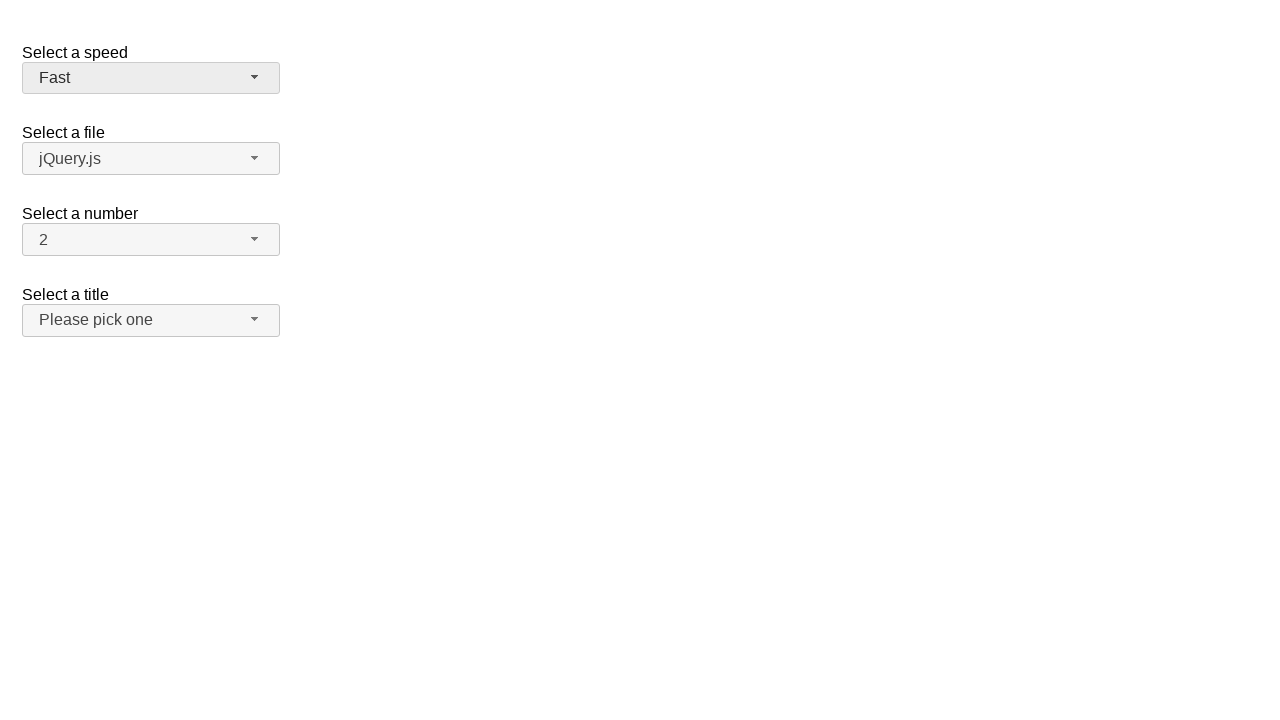

Clicked Salutation dropdown button to open menu at (151, 320) on span#salutation-button
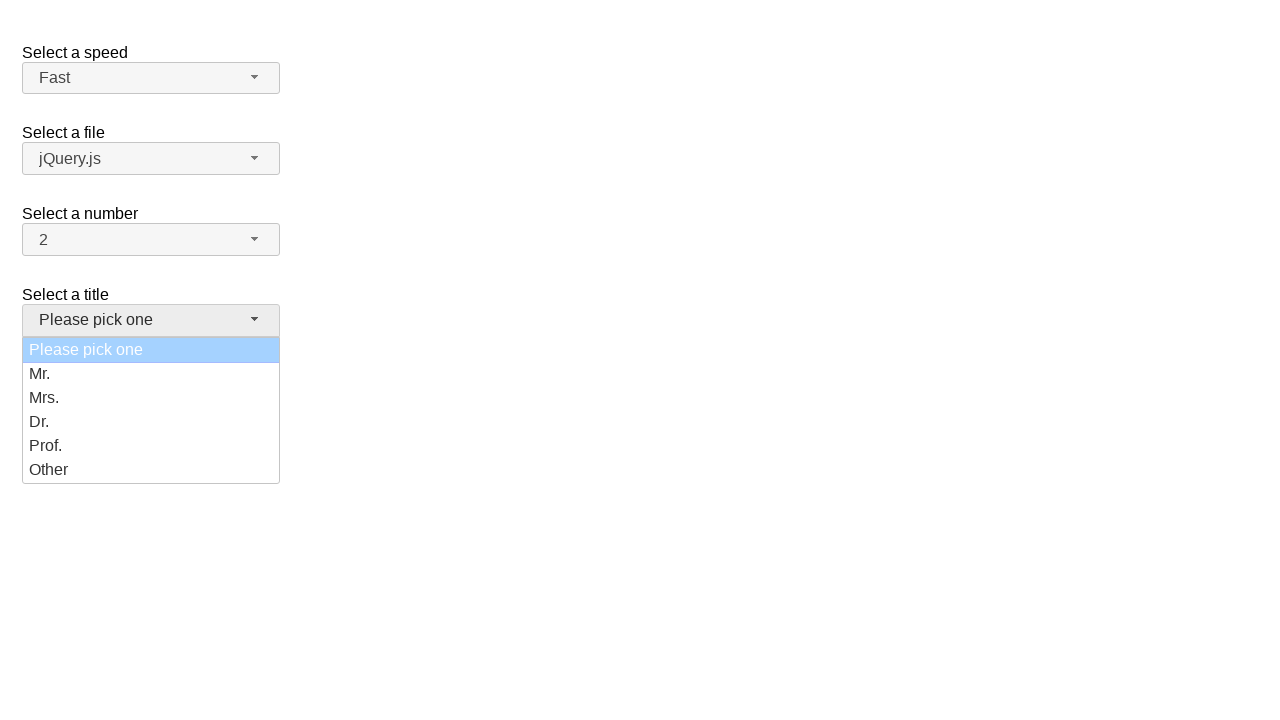

Salutation dropdown menu loaded with options
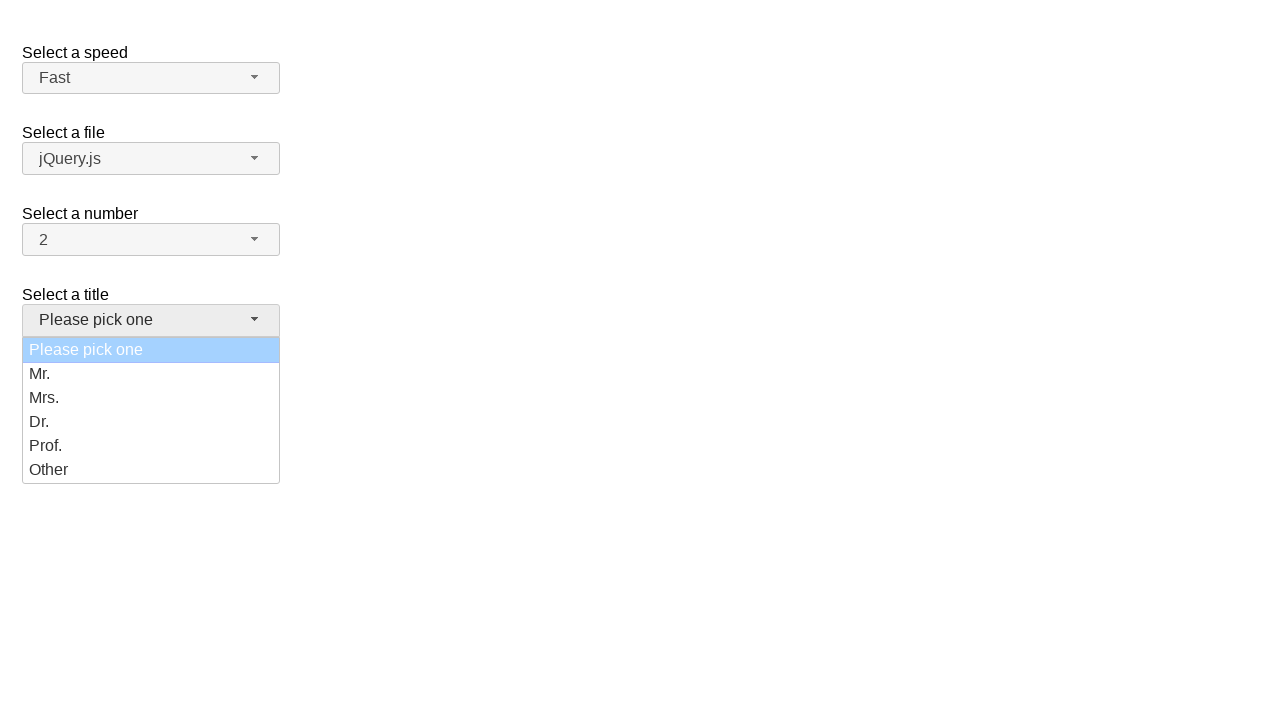

Selected 'Prof.' option from Salutation dropdown at (151, 446) on ul#salutation-menu div[role='option']:has-text('Prof.')
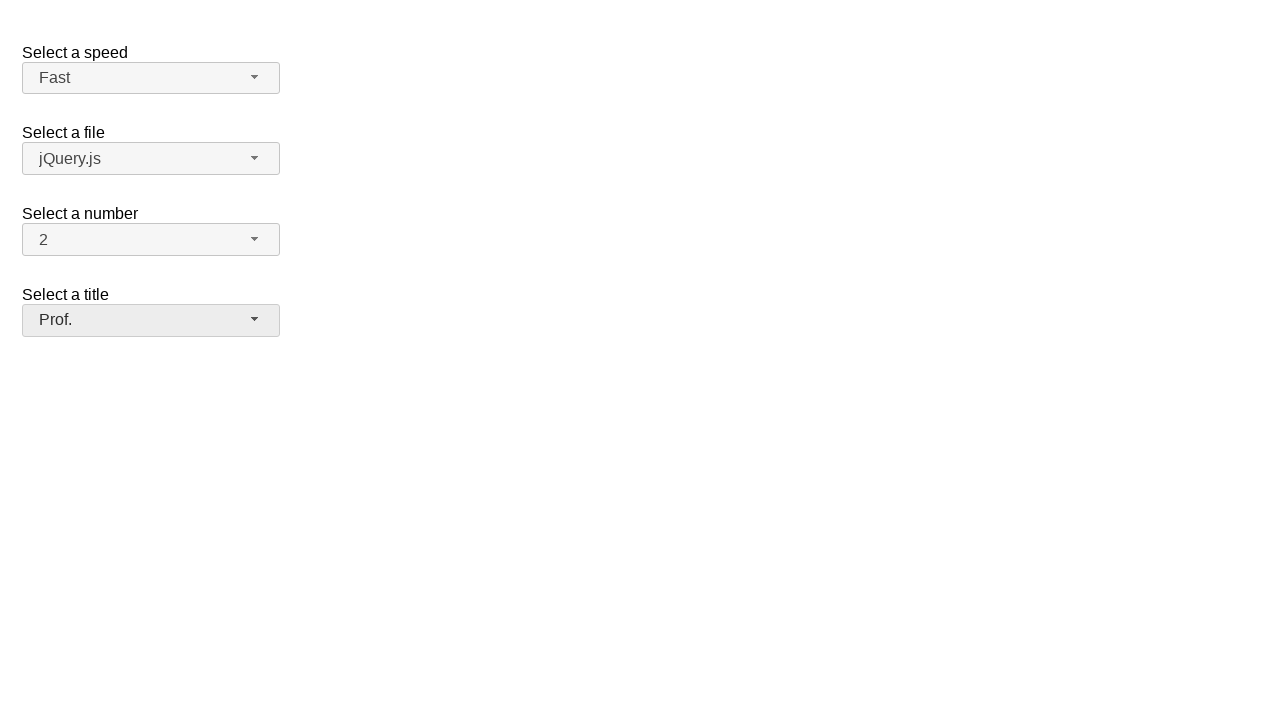

Verified Salutation dropdown displays 'Prof.' as selected value
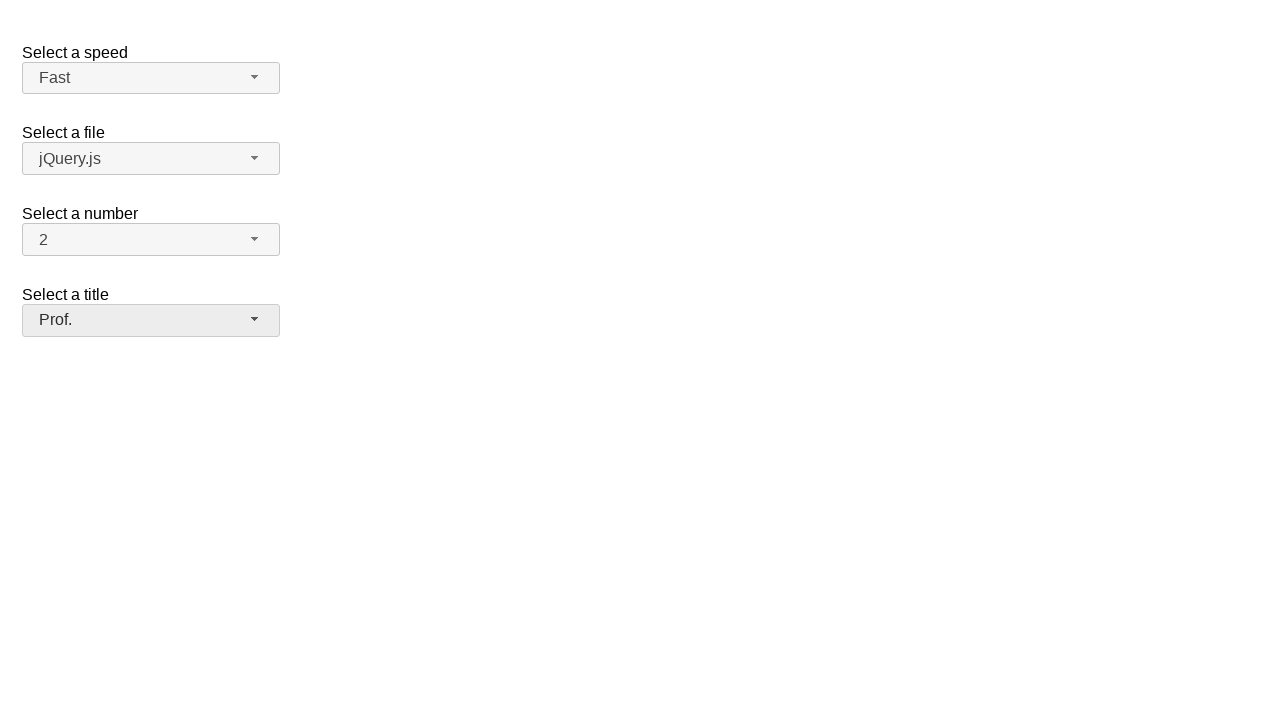

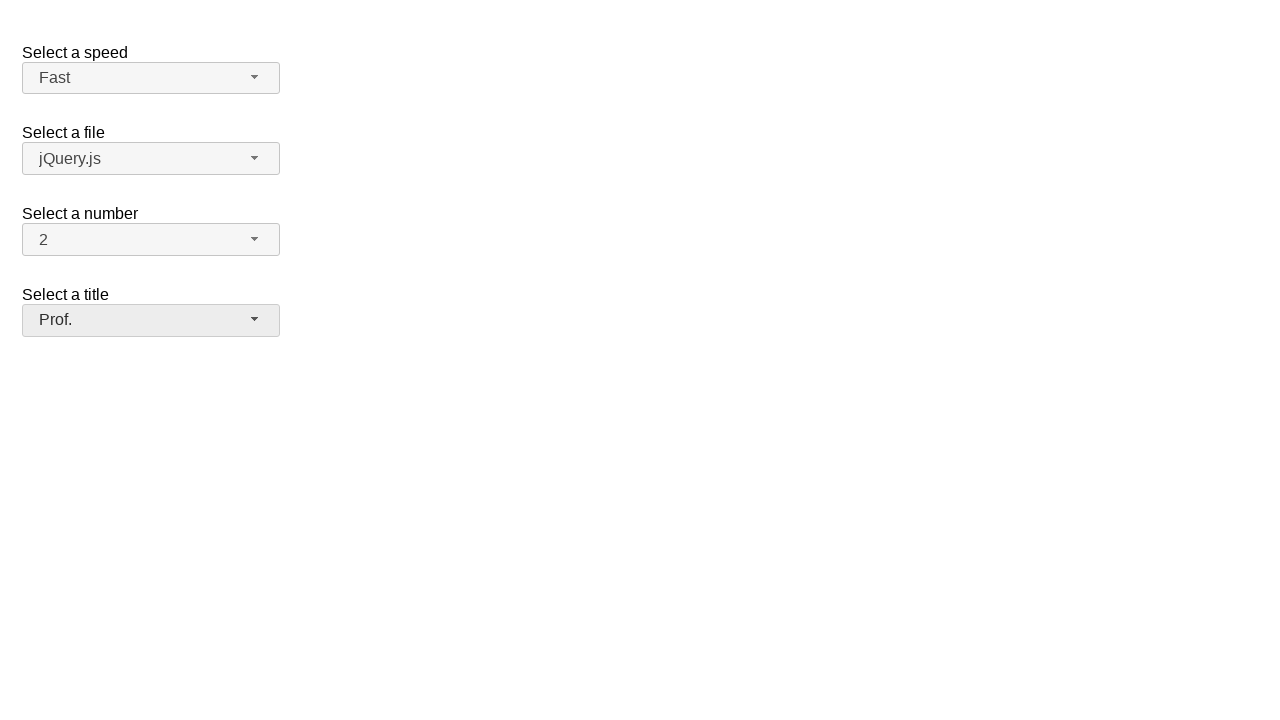